Tests that the "Clear completed" button is hidden when there are no completed items.

Starting URL: https://demo.playwright.dev/todomvc

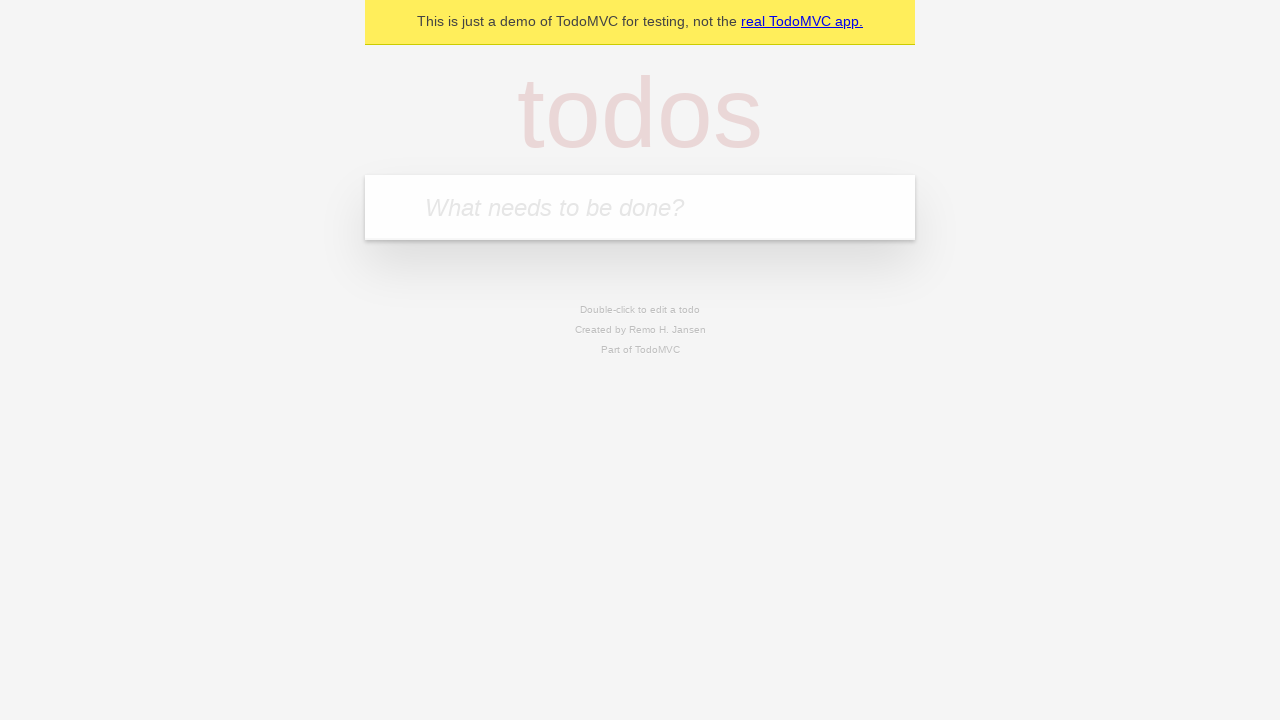

Filled todo input with 'buy some cheese' on internal:attr=[placeholder="What needs to be done?"i]
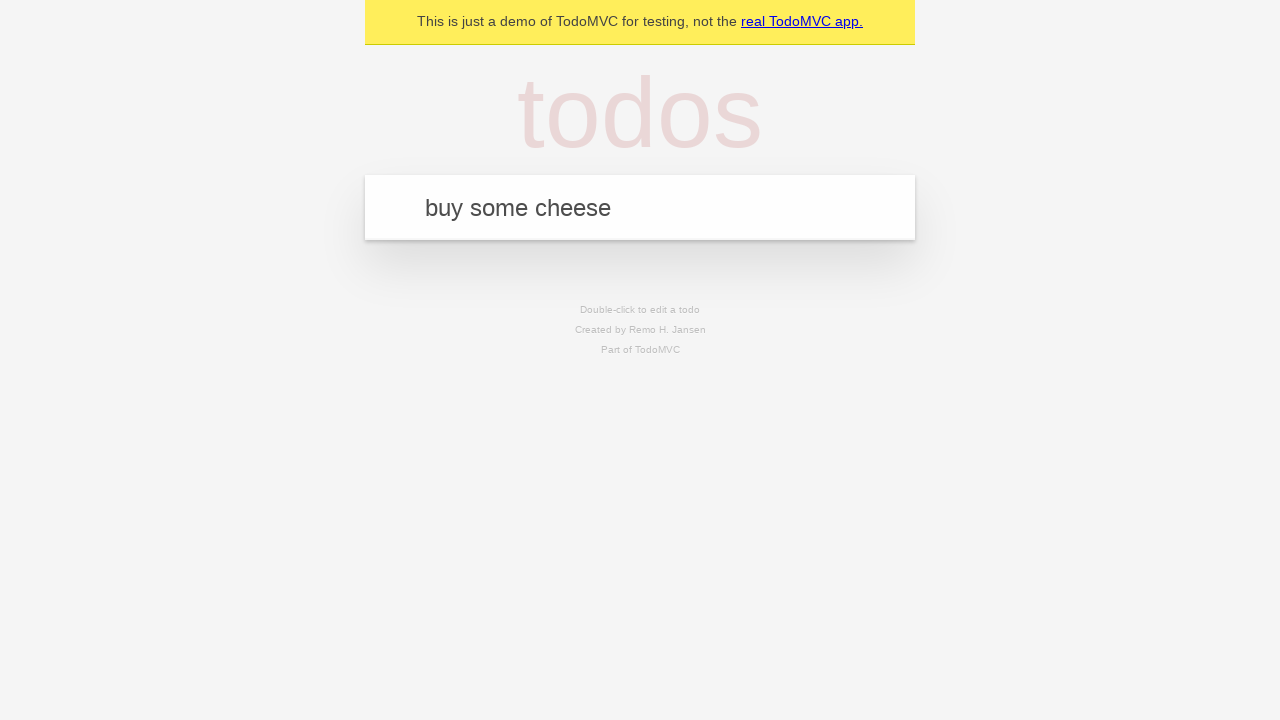

Pressed Enter to add first todo on internal:attr=[placeholder="What needs to be done?"i]
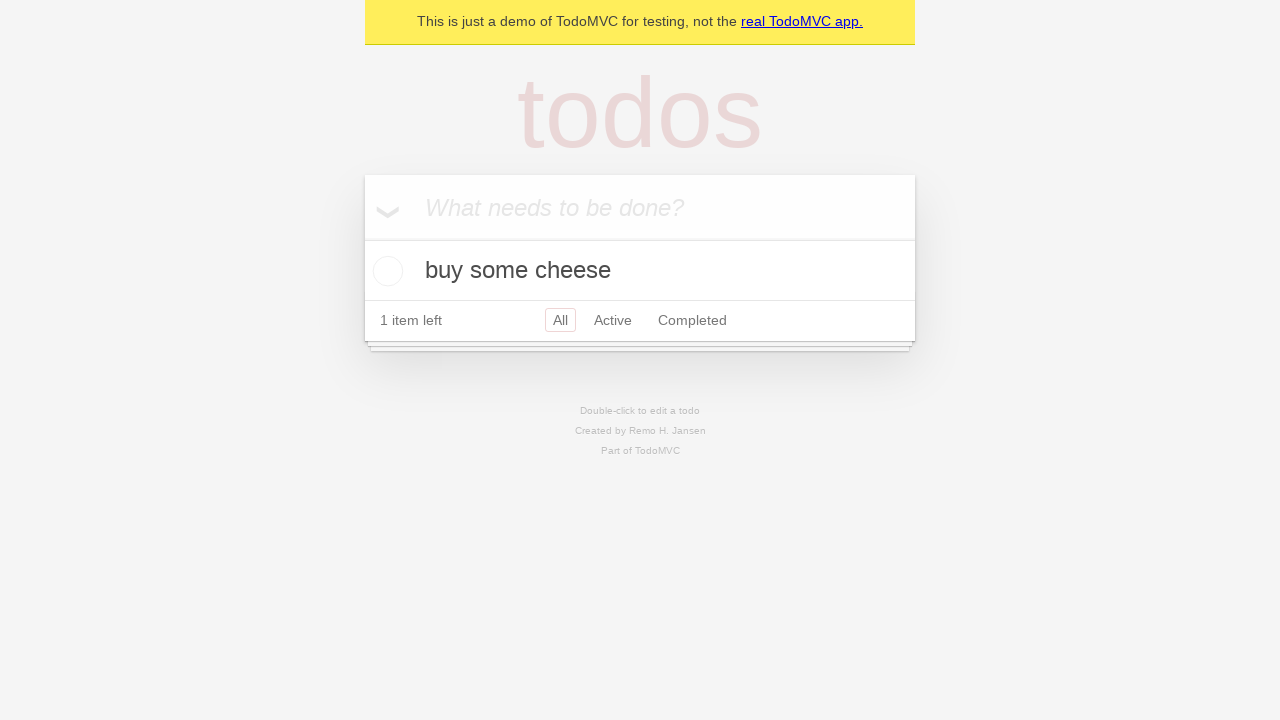

Filled todo input with 'feed the cat' on internal:attr=[placeholder="What needs to be done?"i]
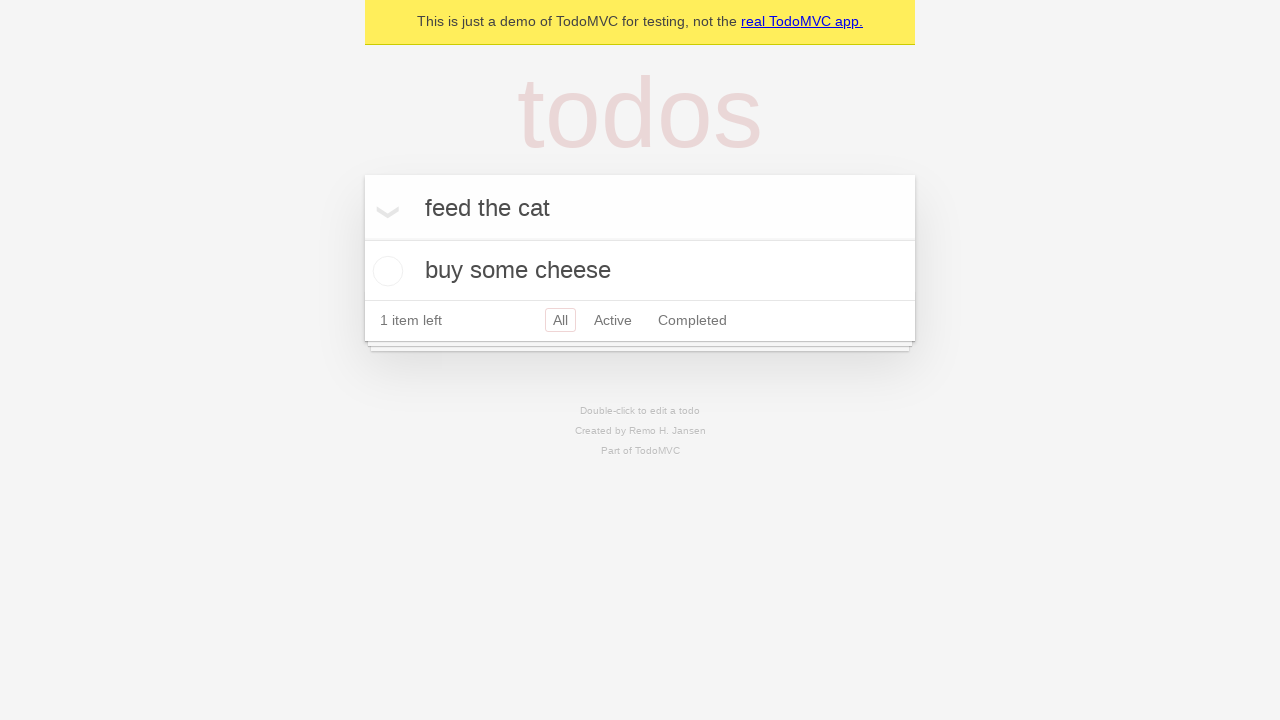

Pressed Enter to add second todo on internal:attr=[placeholder="What needs to be done?"i]
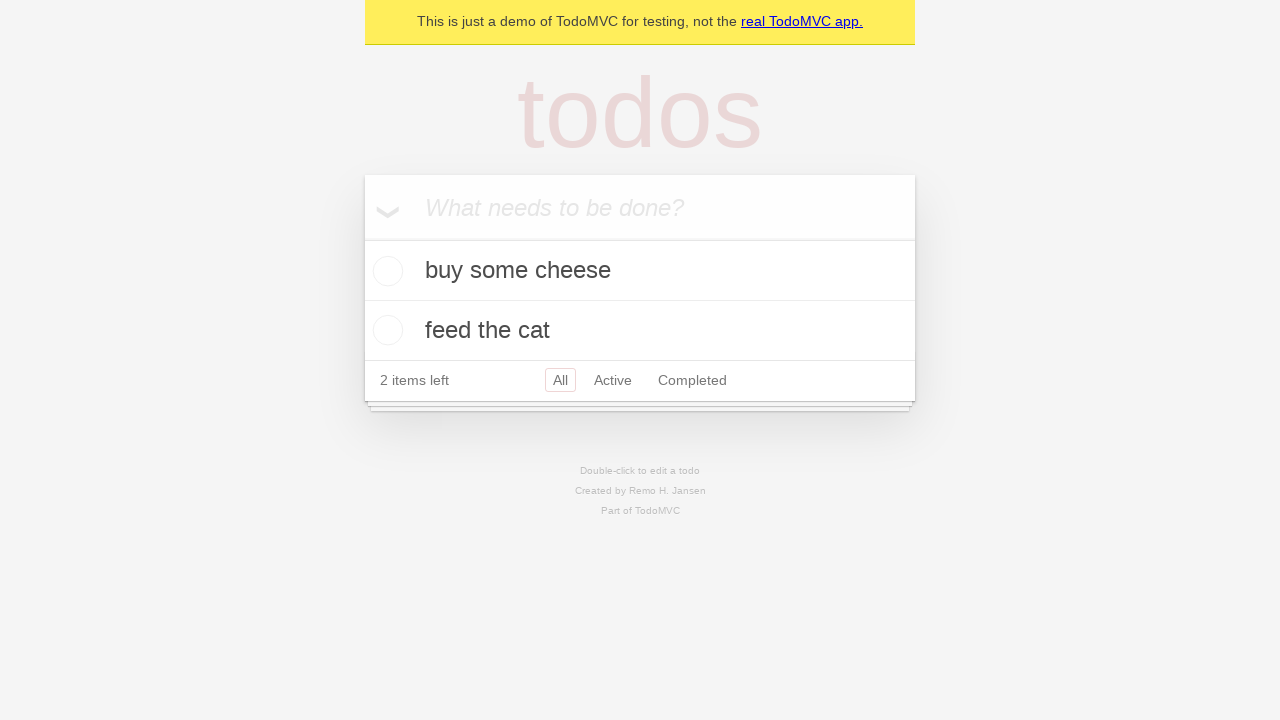

Filled todo input with 'book a doctors appointment' on internal:attr=[placeholder="What needs to be done?"i]
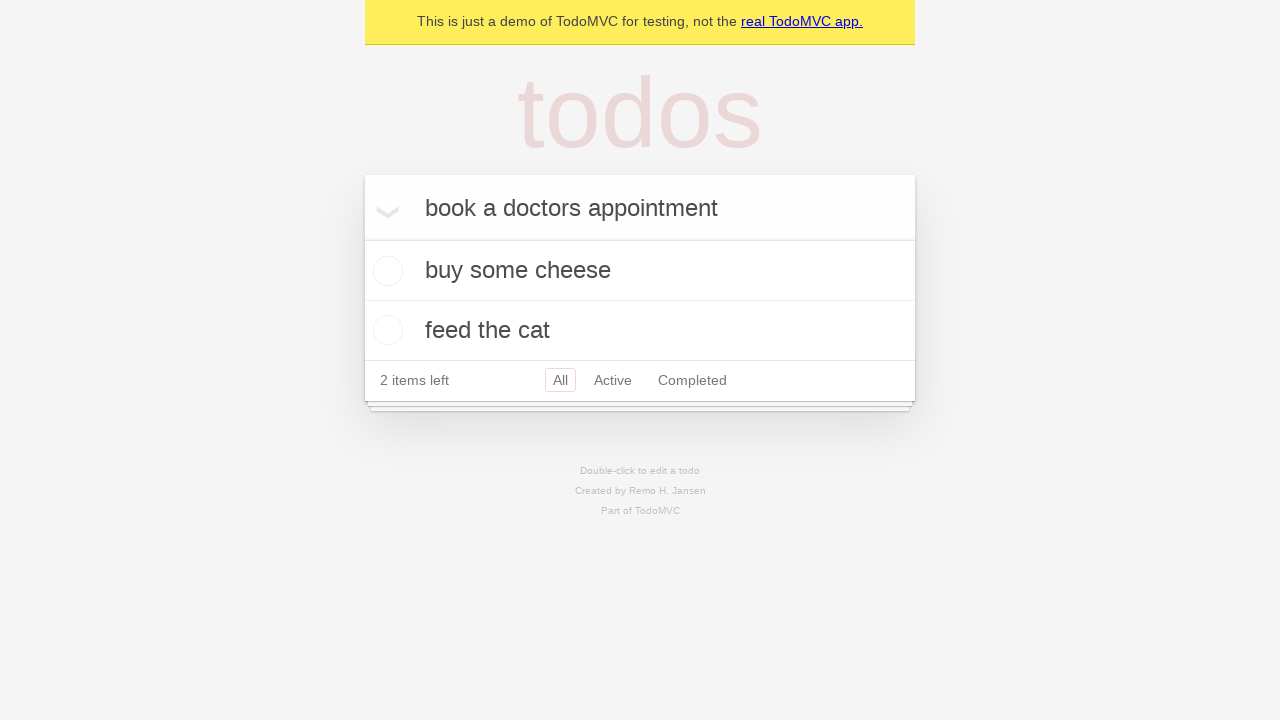

Pressed Enter to add third todo on internal:attr=[placeholder="What needs to be done?"i]
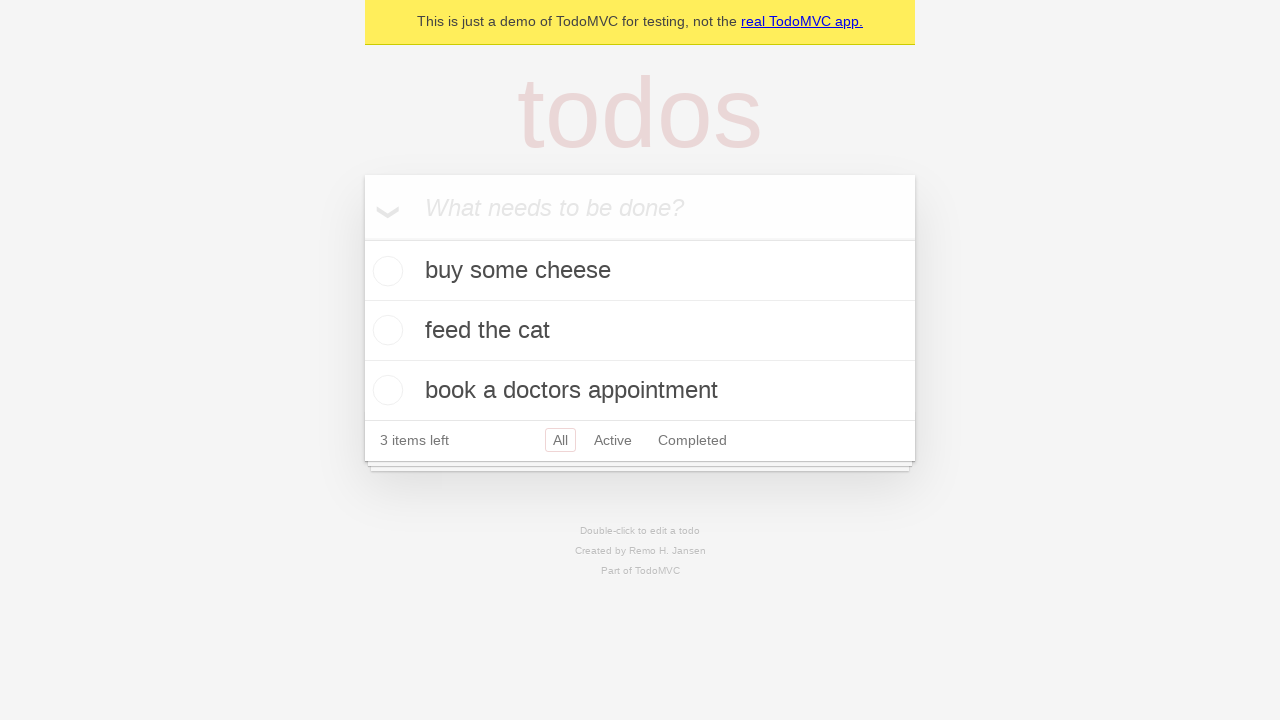

Checked the first todo to mark it as completed at (385, 271) on .todo-list li .toggle >> nth=0
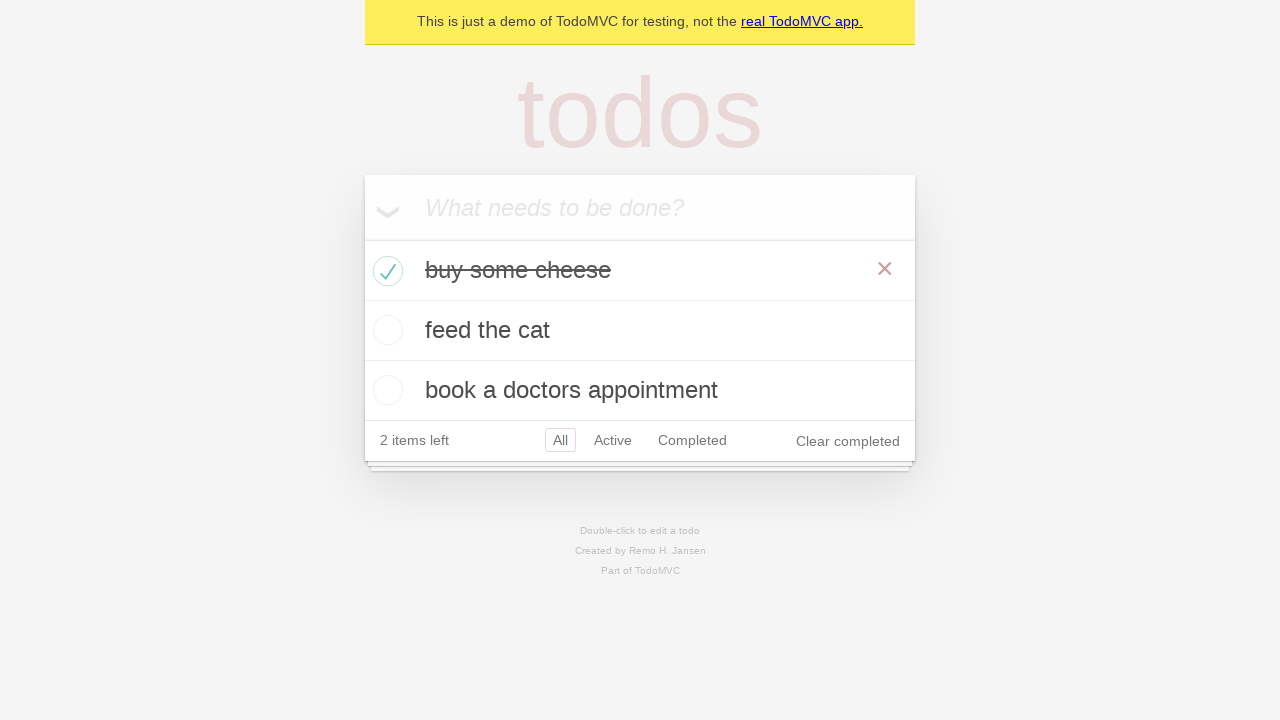

Clicked 'Clear completed' button to remove completed todo at (848, 441) on internal:role=button[name="Clear completed"i]
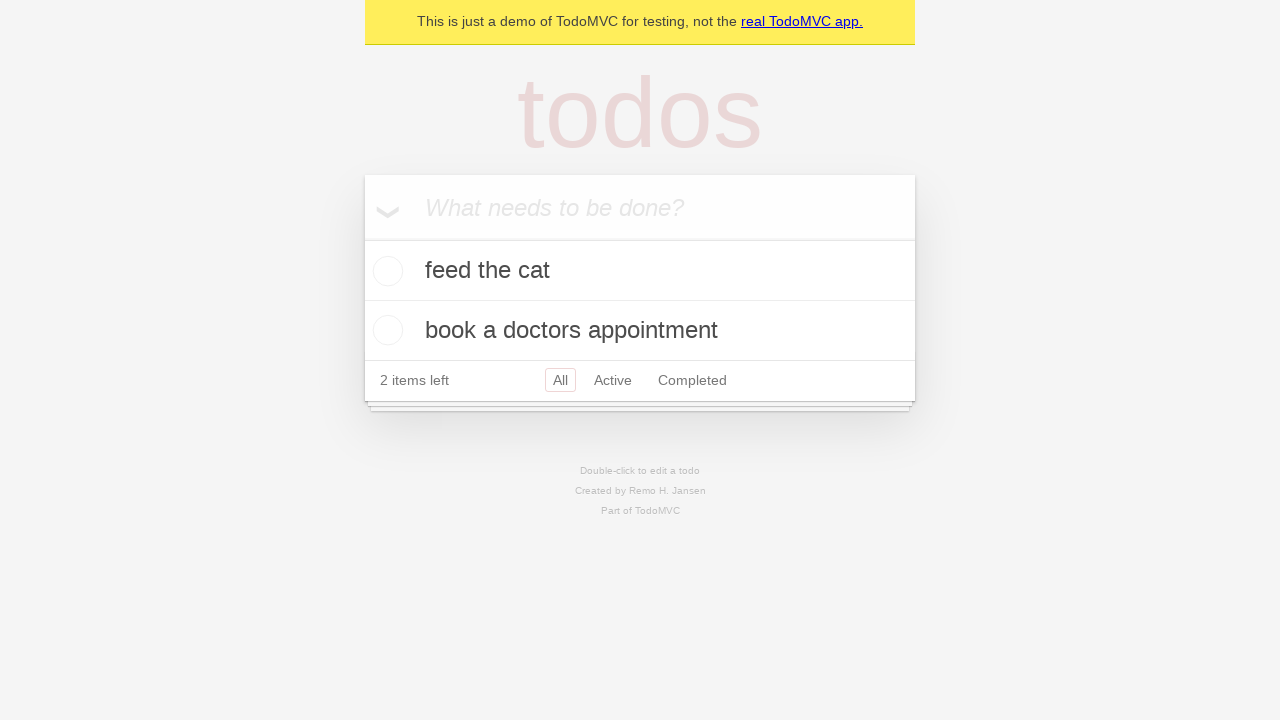

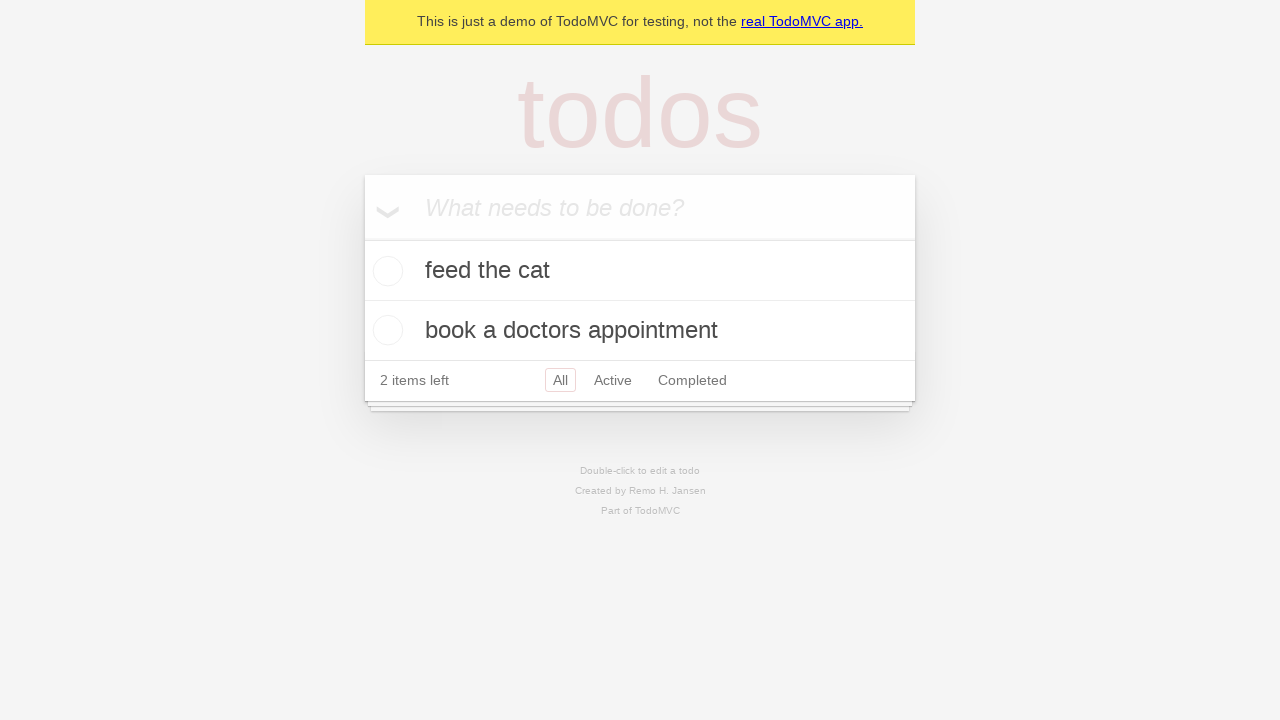